Tests that clicking the Due column header twice sorts the table by due amount in descending order

Starting URL: http://the-internet.herokuapp.com/tables

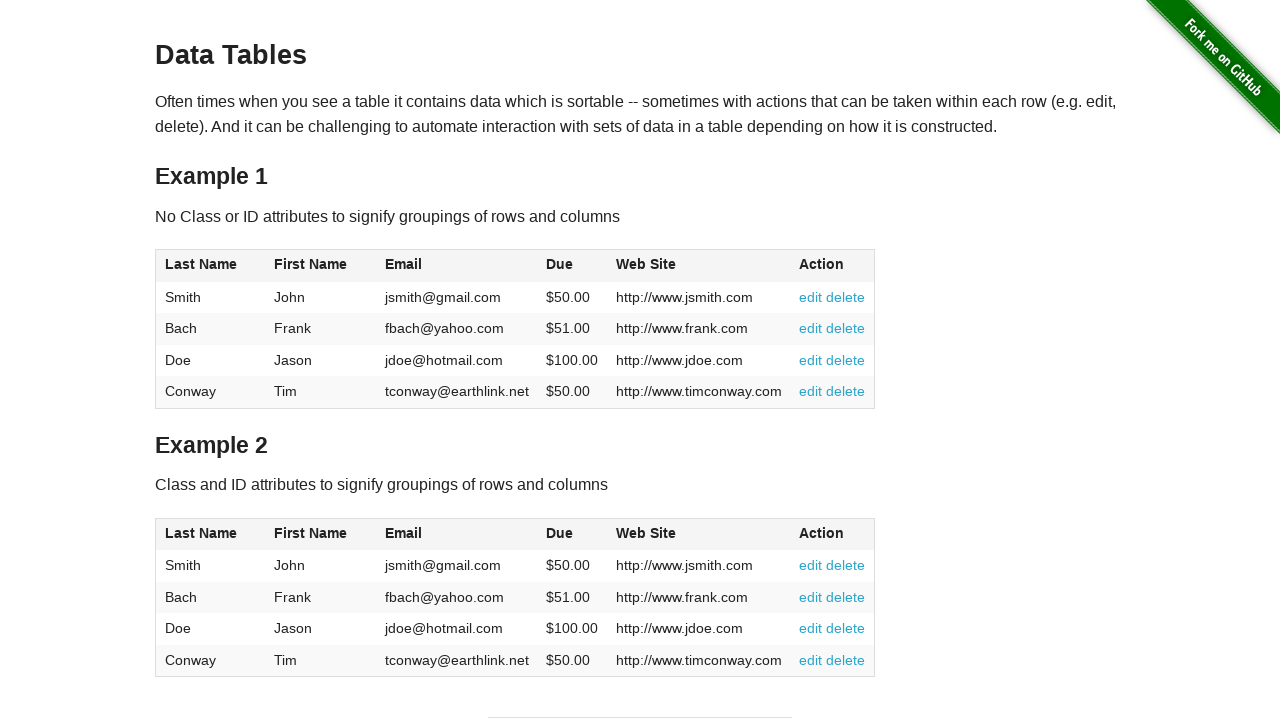

Clicked Due column header (1st click) at (572, 266) on #table1 thead tr th:nth-of-type(4)
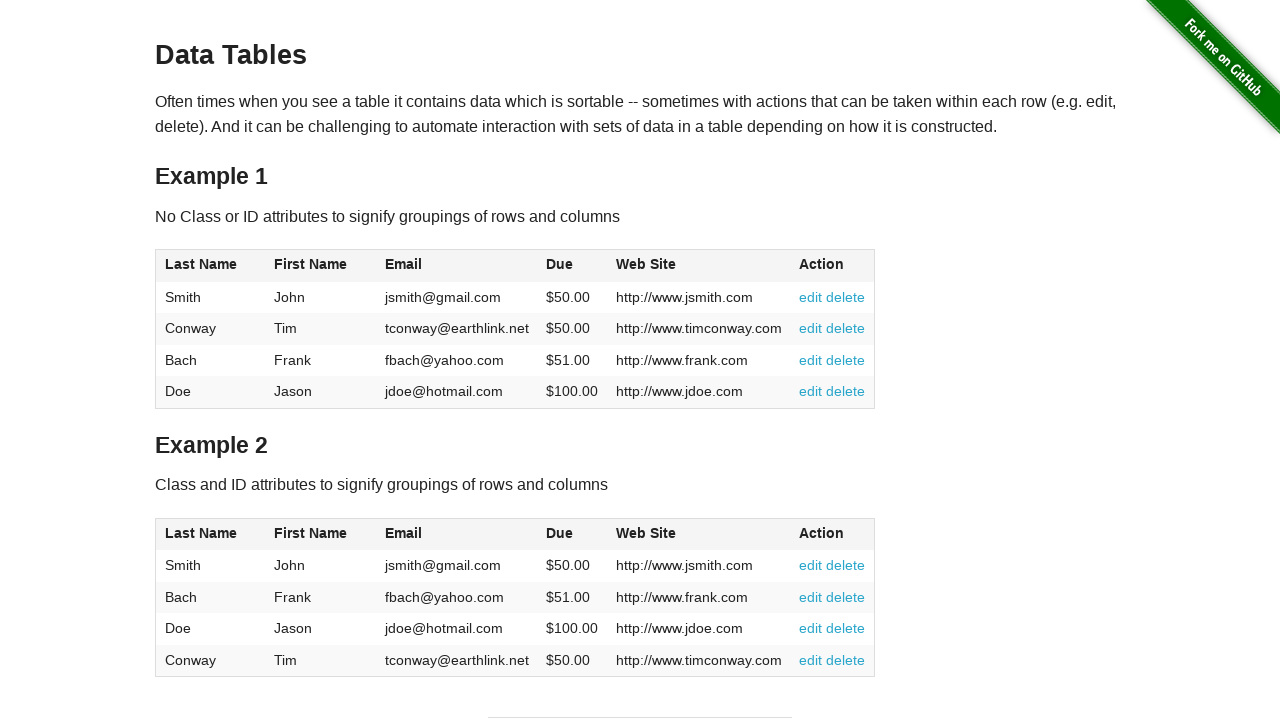

Clicked Due column header (2nd click) to sort in descending order at (572, 266) on #table1 thead tr th:nth-of-type(4)
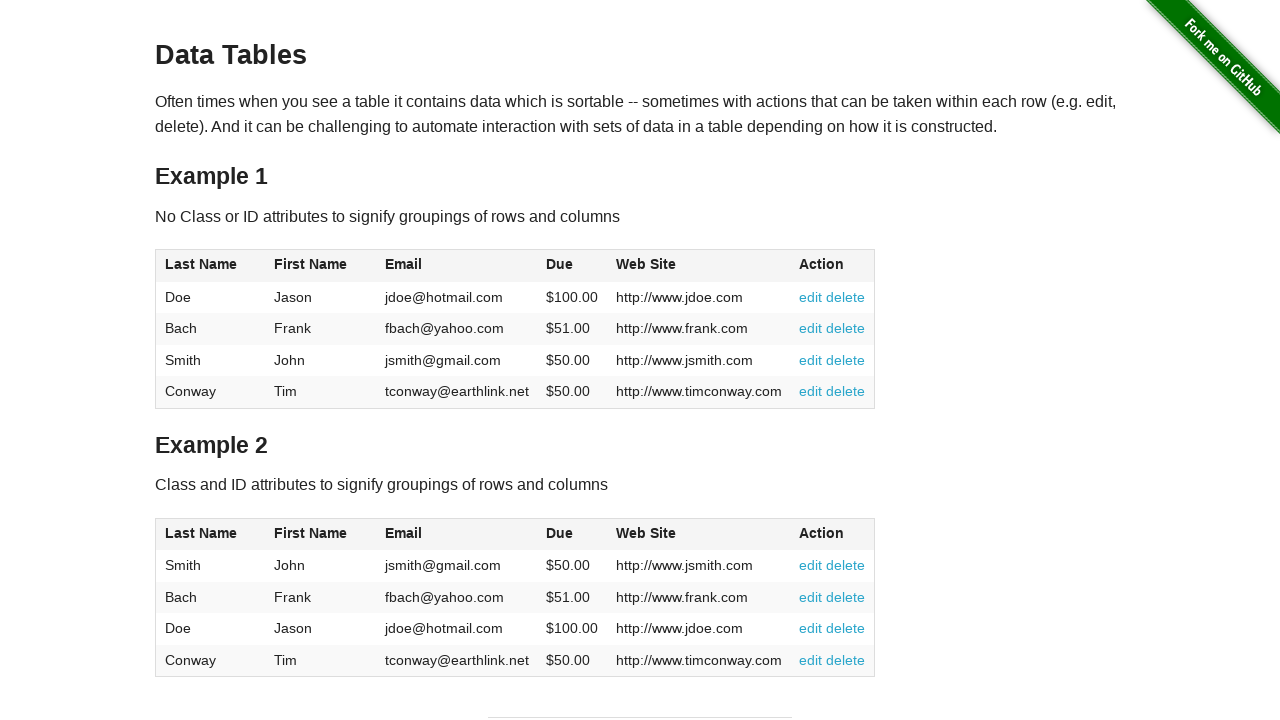

Due column values loaded and are visible
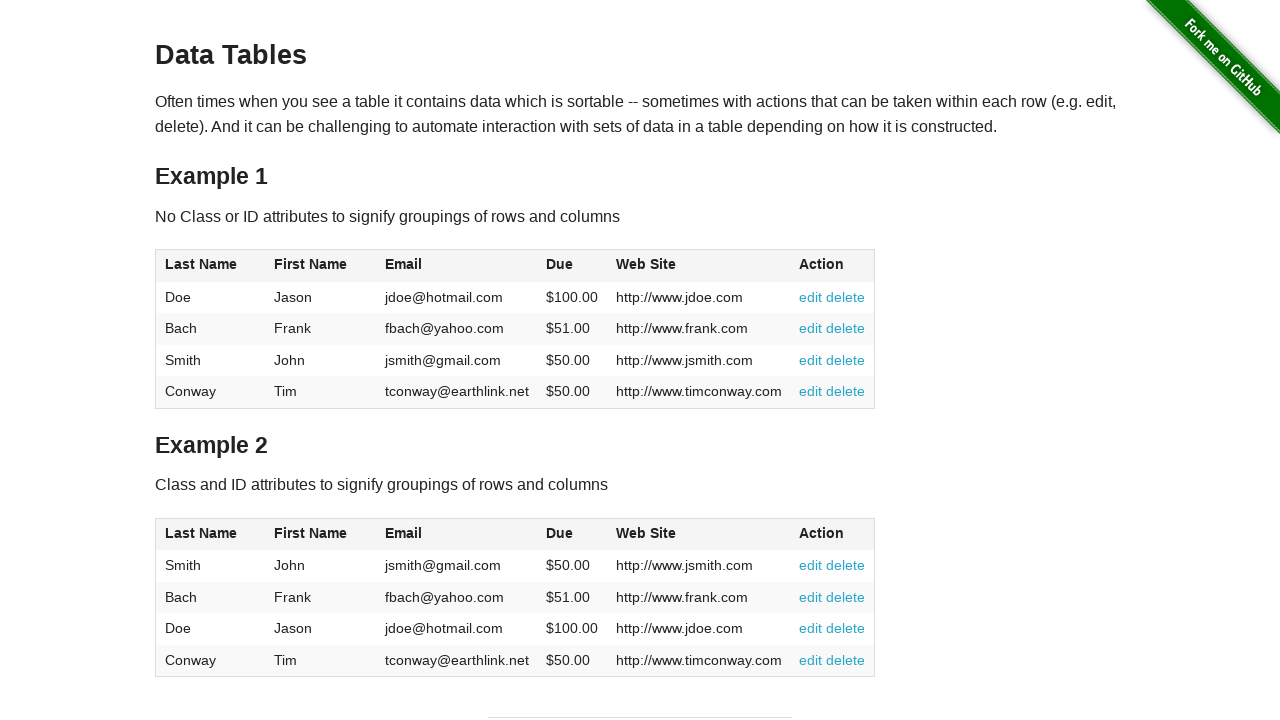

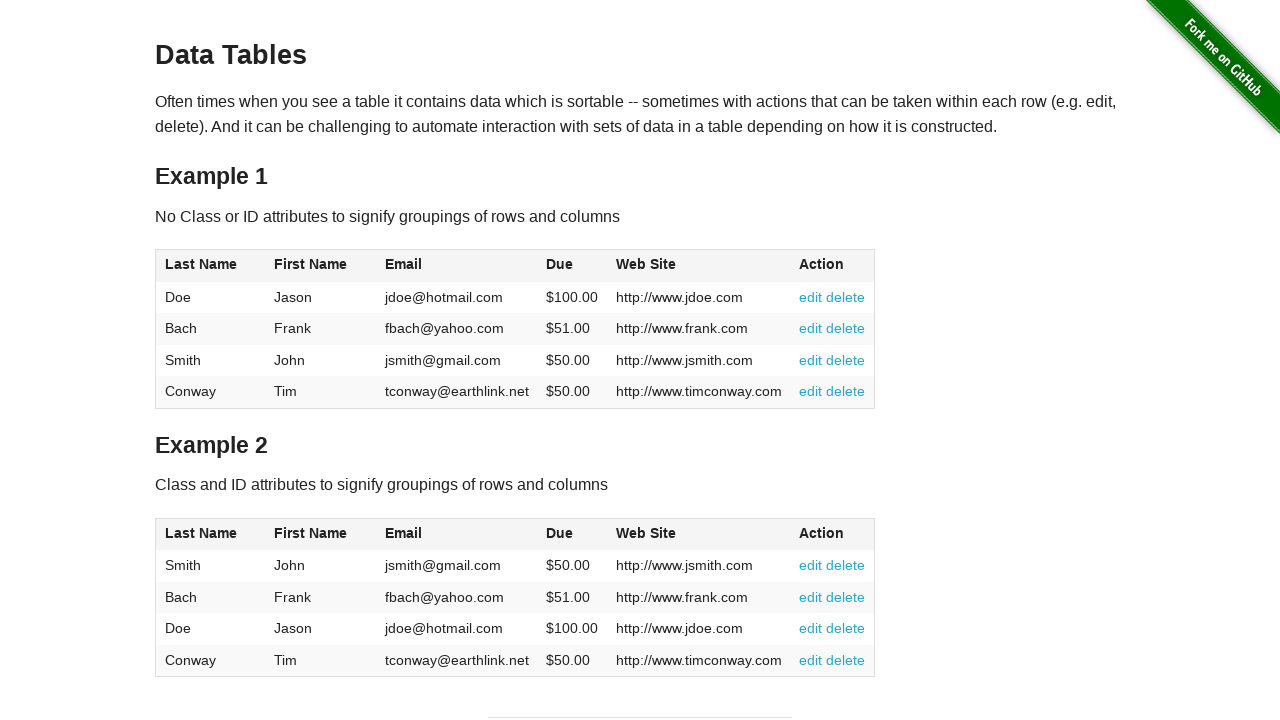